Navigates to a flower shop store listing page, scrolls to load all content, waits for store names to appear, then clicks on the first store link to view its detail page.

Starting URL: https://www.hanacupid.or.jp/stores/results?pref=31&city=202

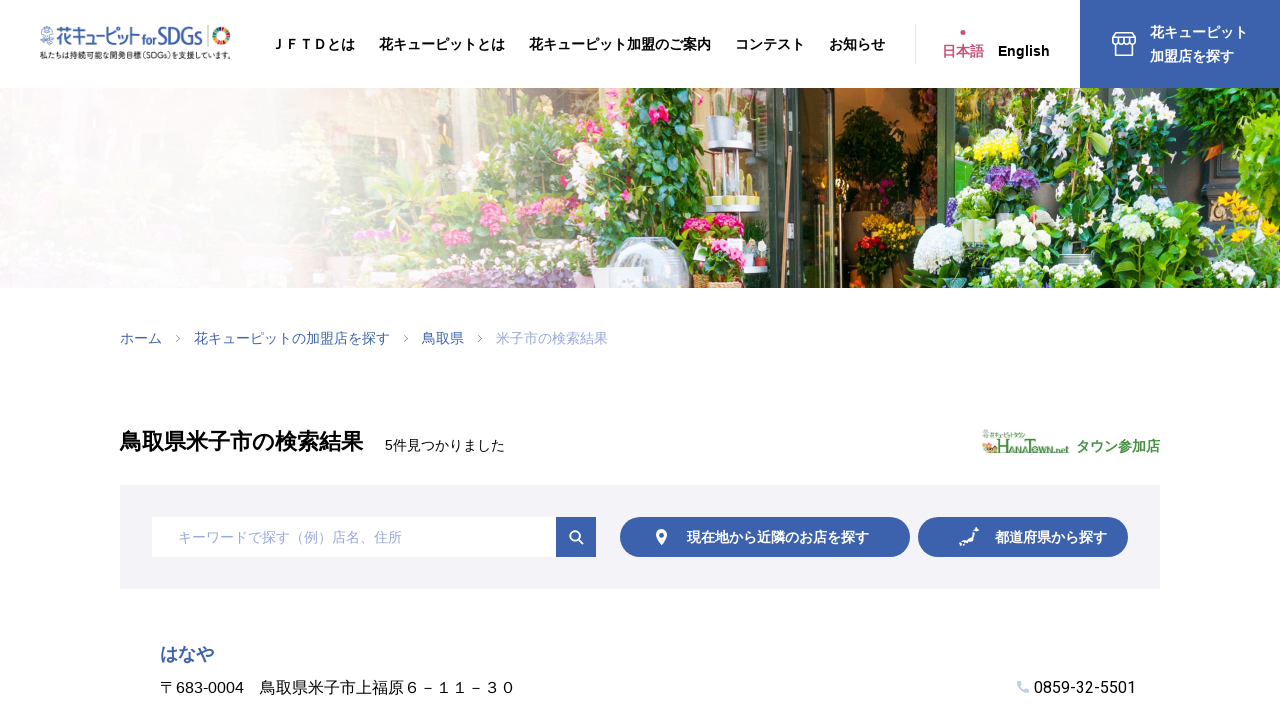

Waited for store name elements to load
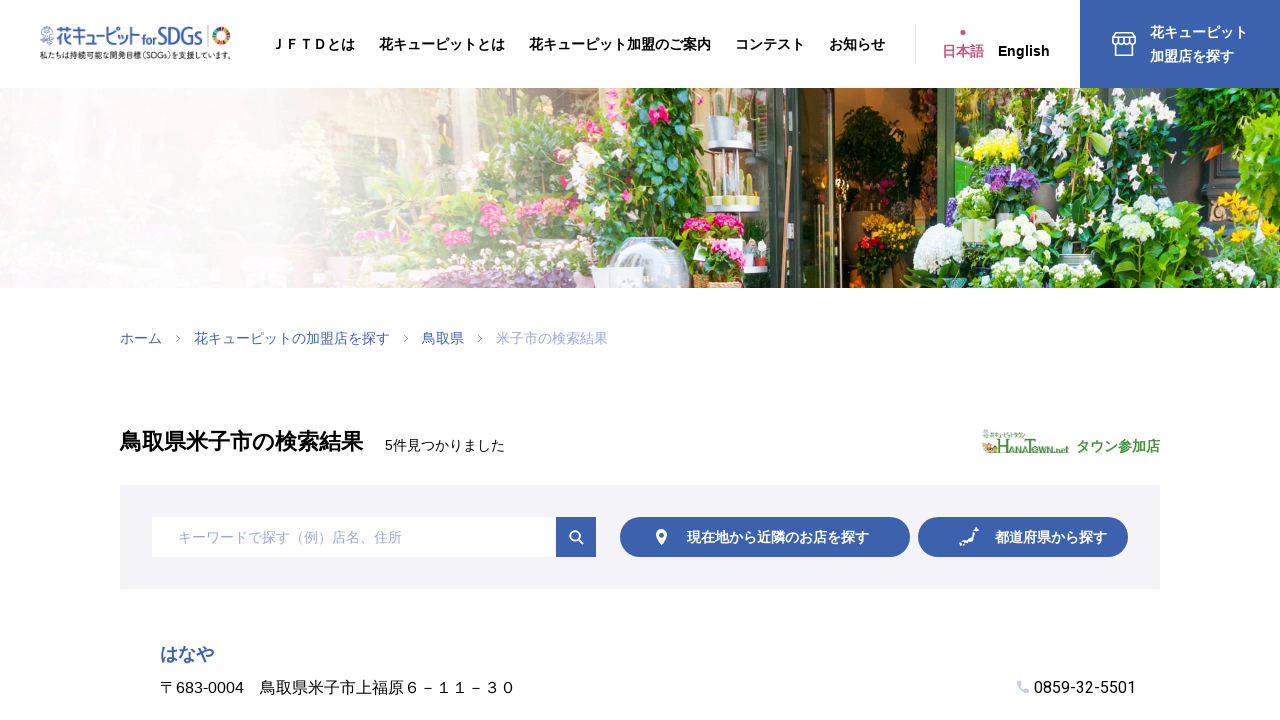

Retrieved initial page scroll height
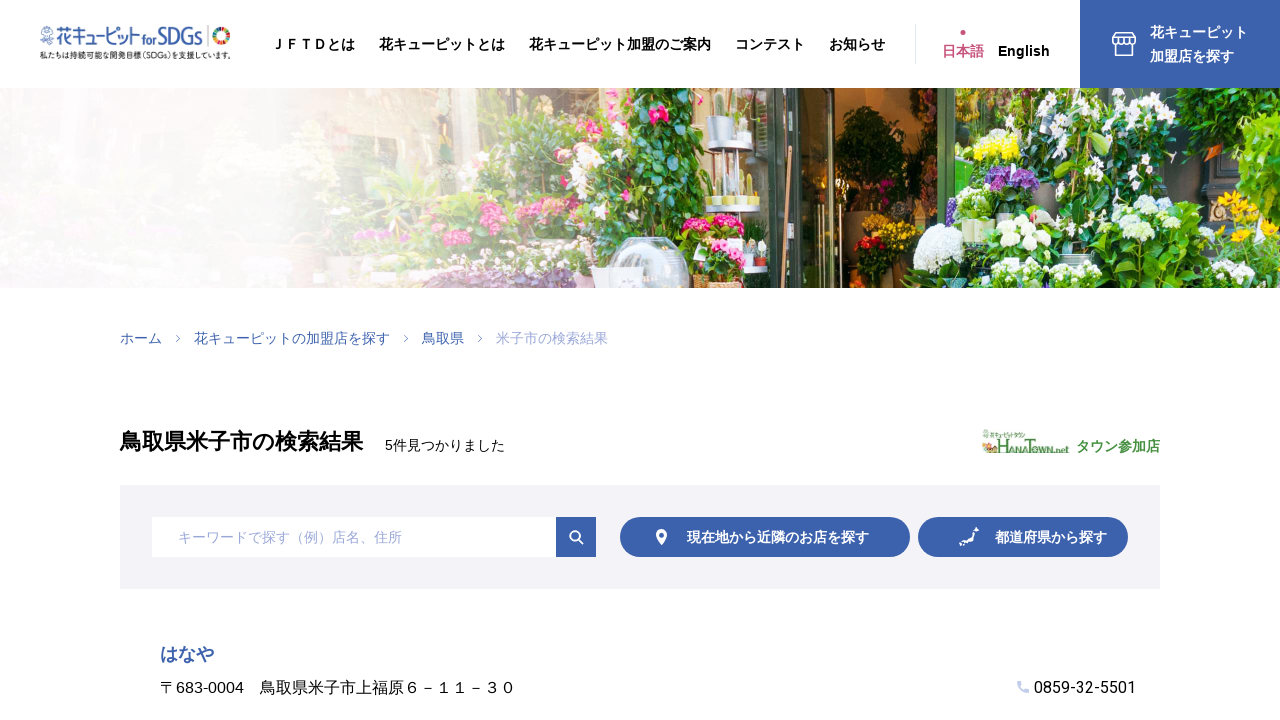

Scrolled to bottom of page
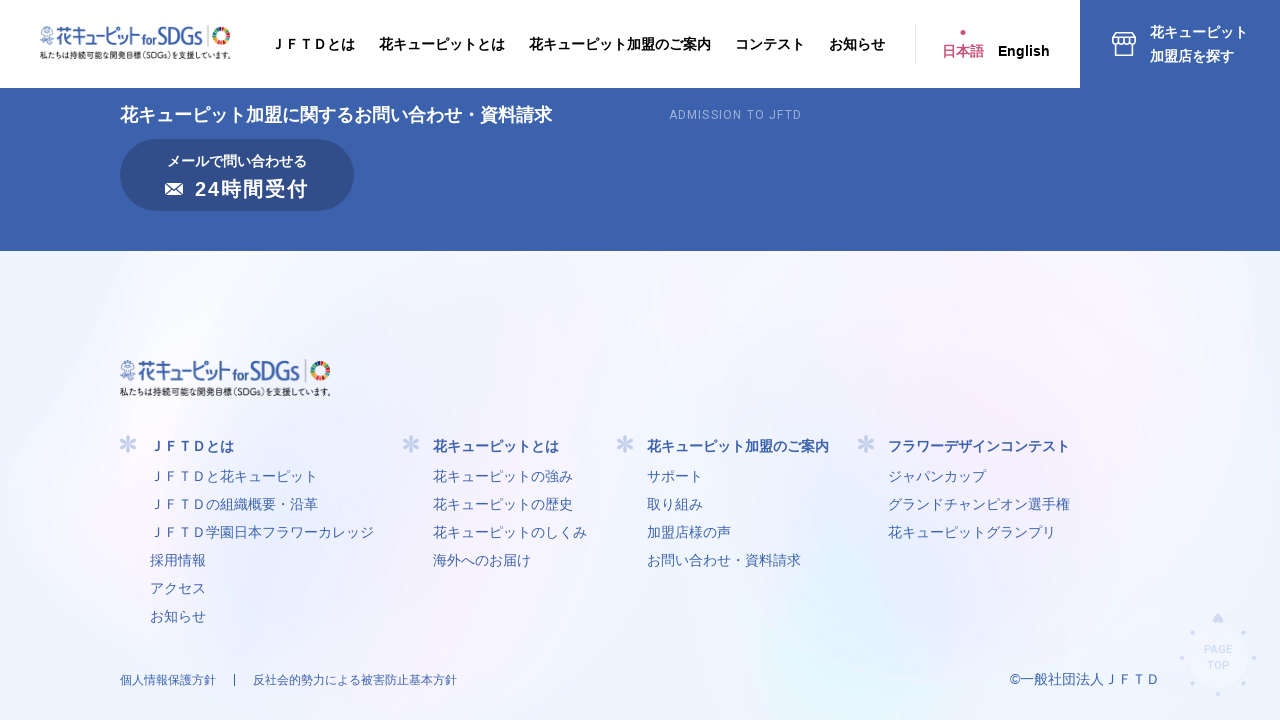

Waited 2 seconds for content to load
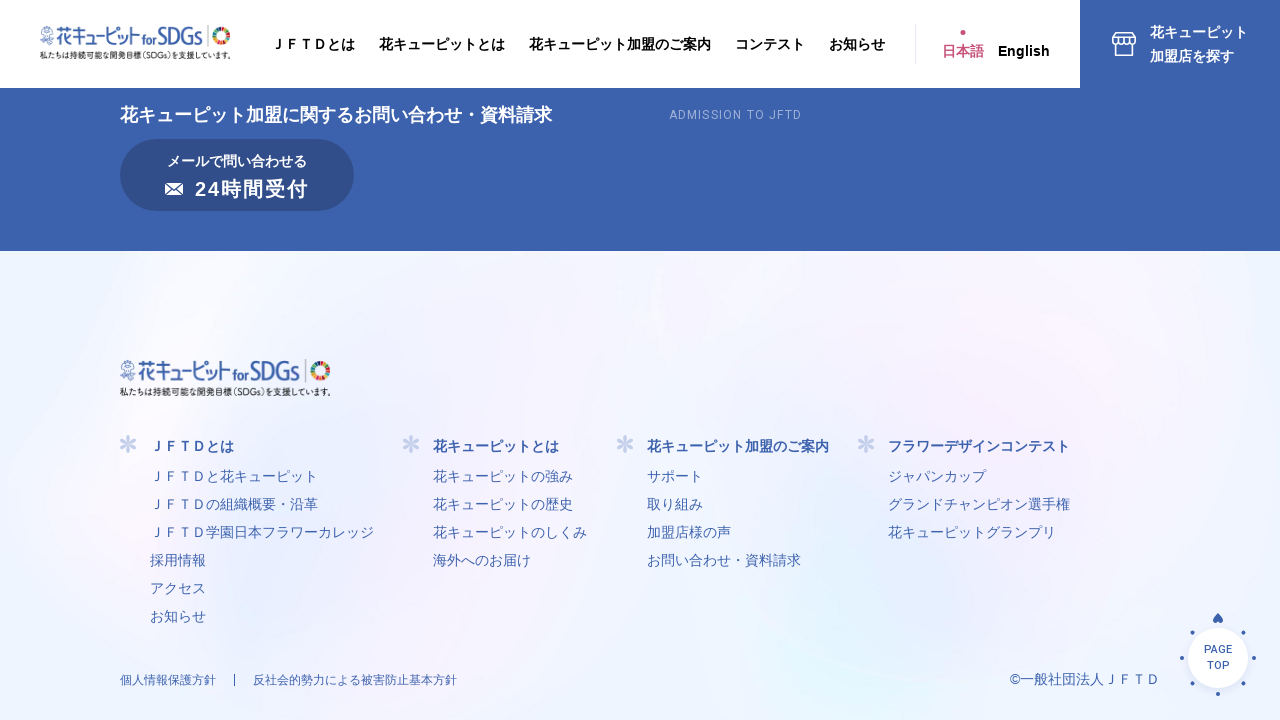

Retrieved updated page scroll height
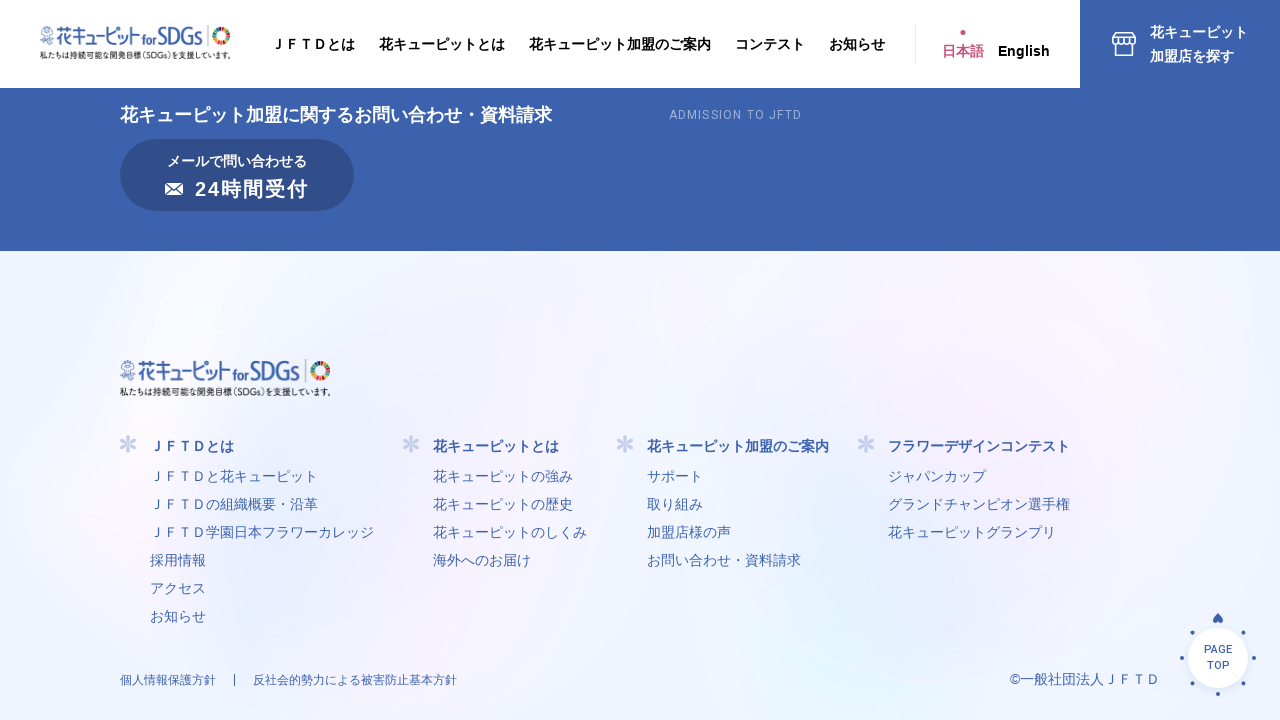

Clicked on the first store link to view detail page at (187, 361) on div.name a >> nth=0
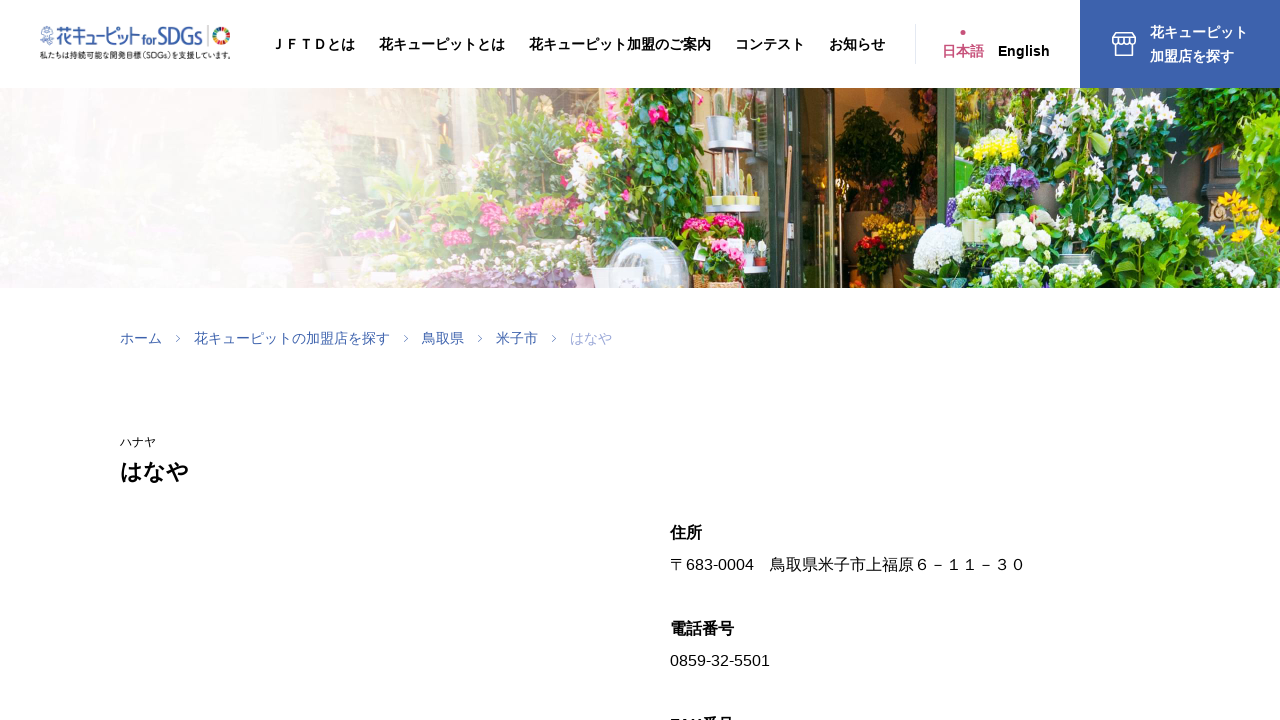

Waited for store detail page to load
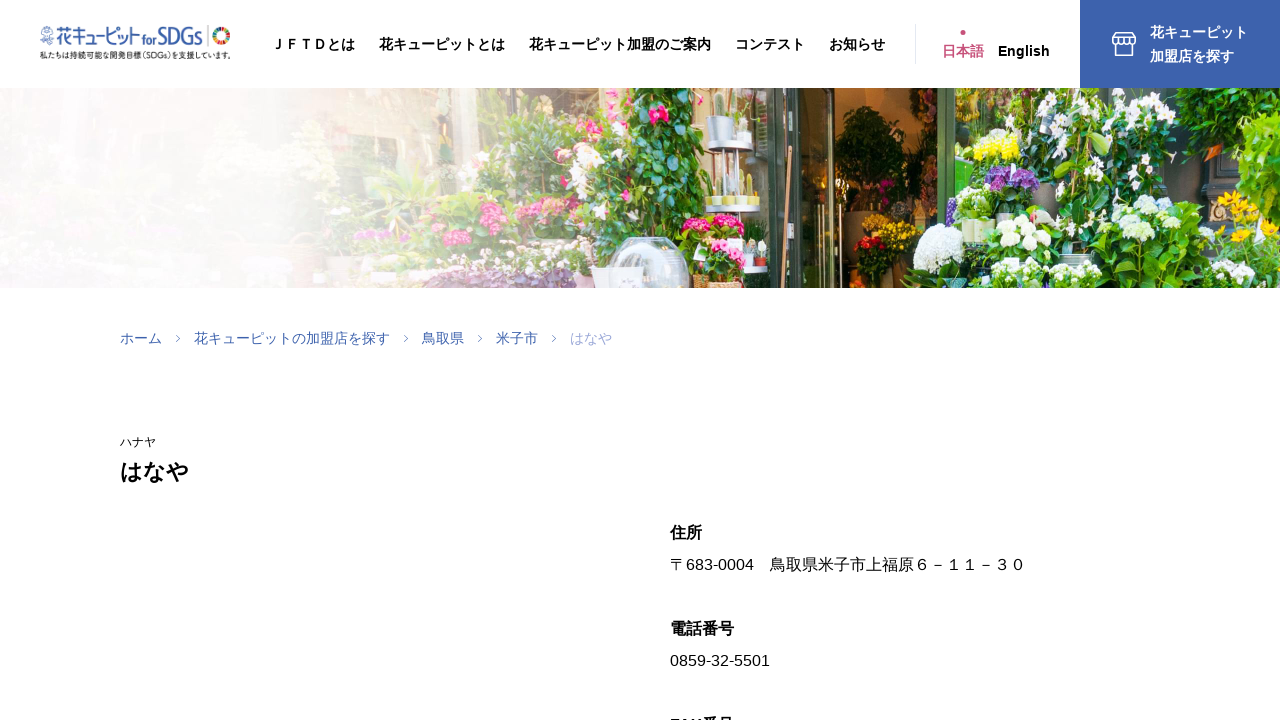

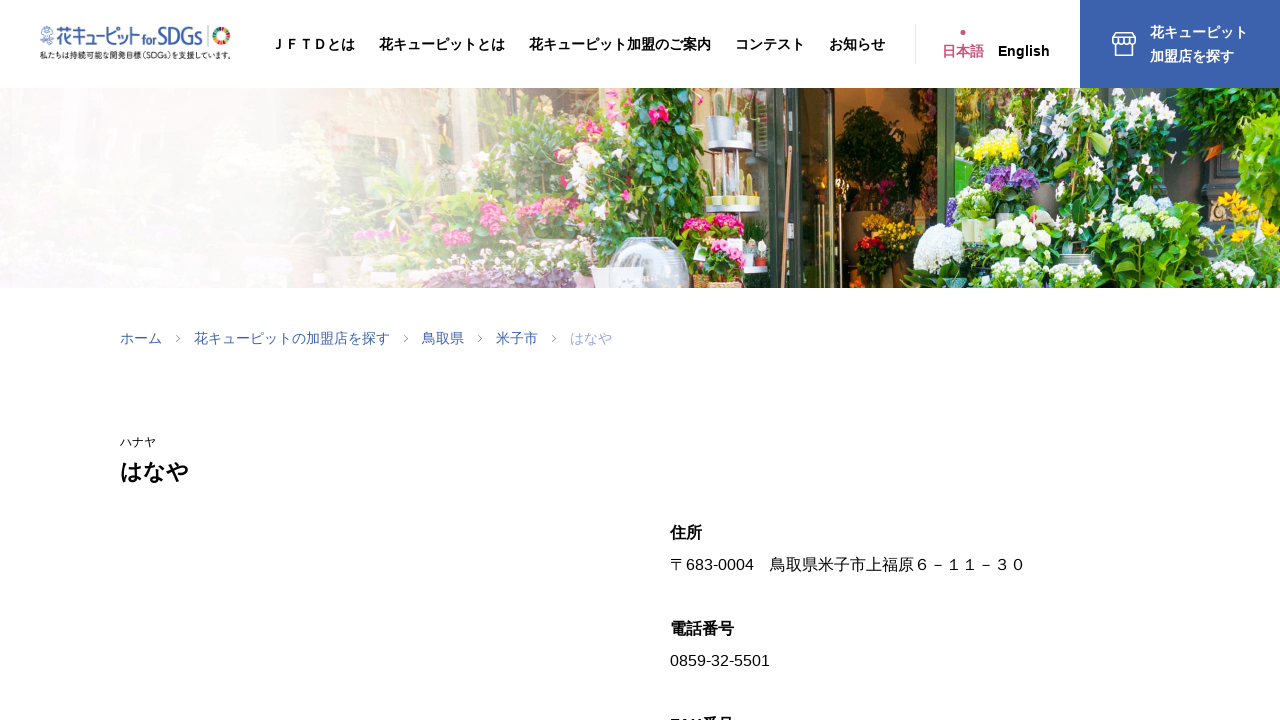